Tests iframe handling by switching to an embedded iframe and clicking on navigation elements within it

Starting URL: https://rahulshettyacademy.com/AutomationPractice/

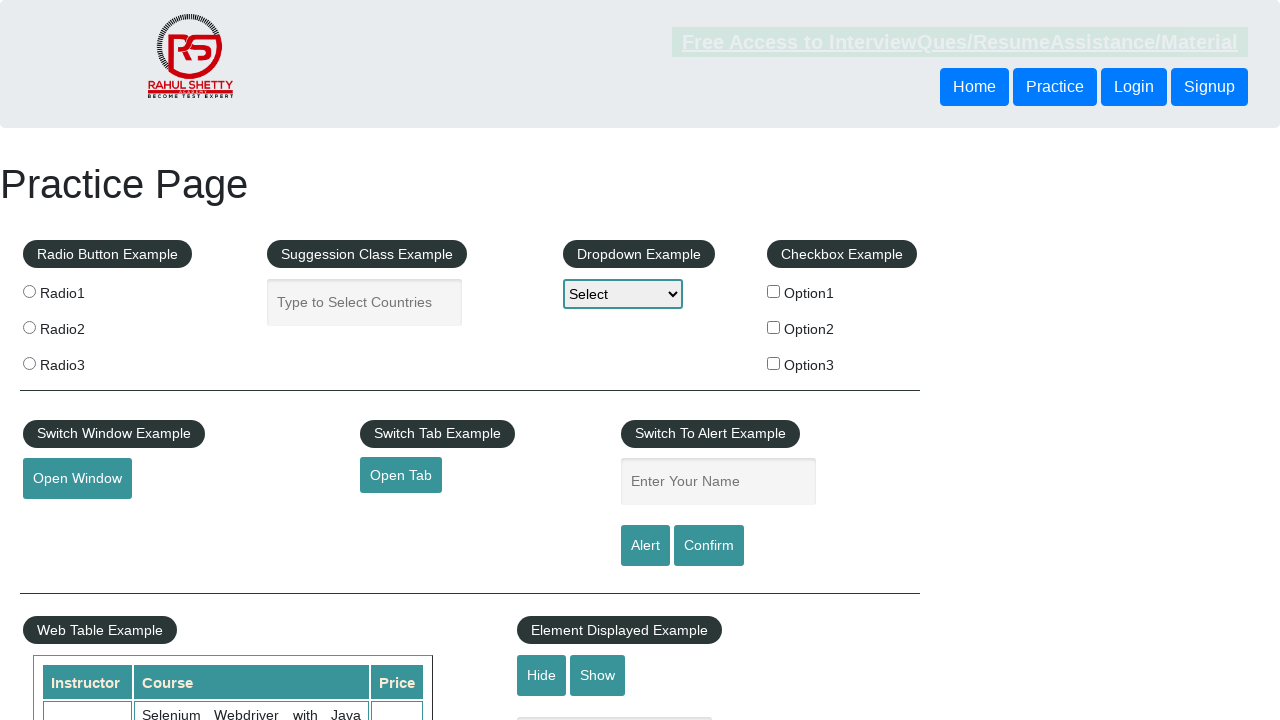

Waited for iframe with id 'courses-iframe' to load
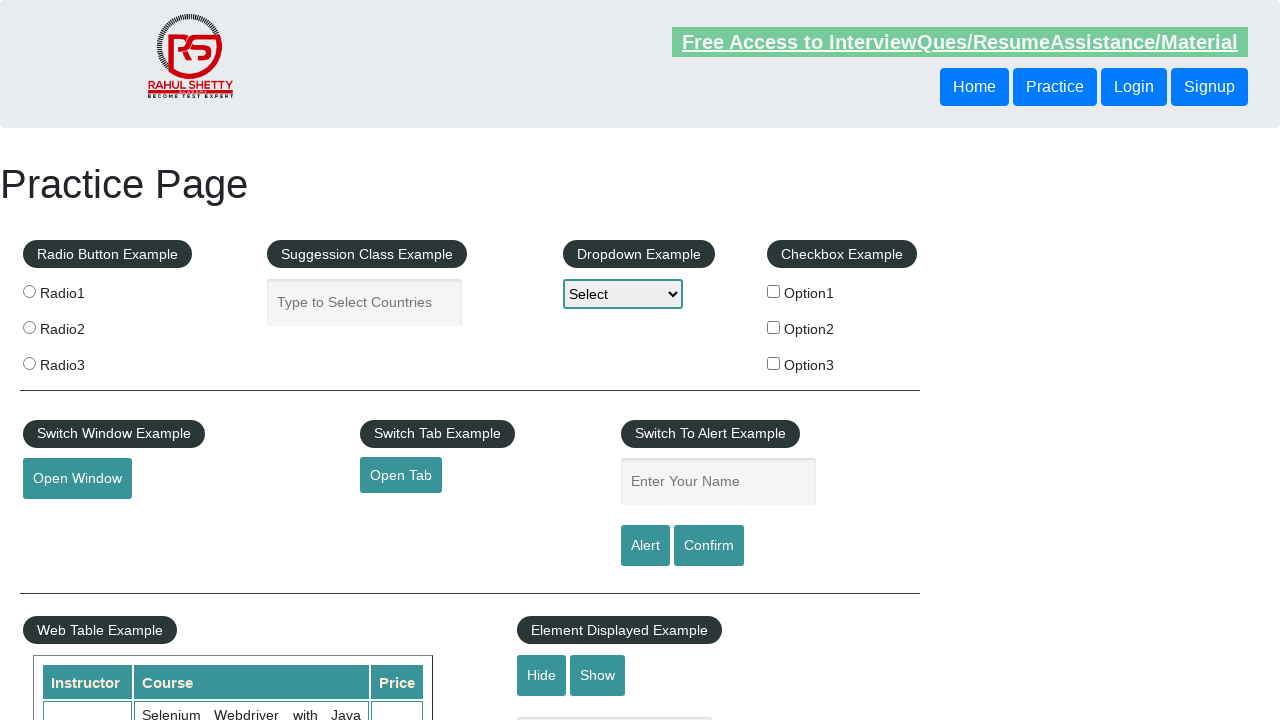

Located the embedded iframe element
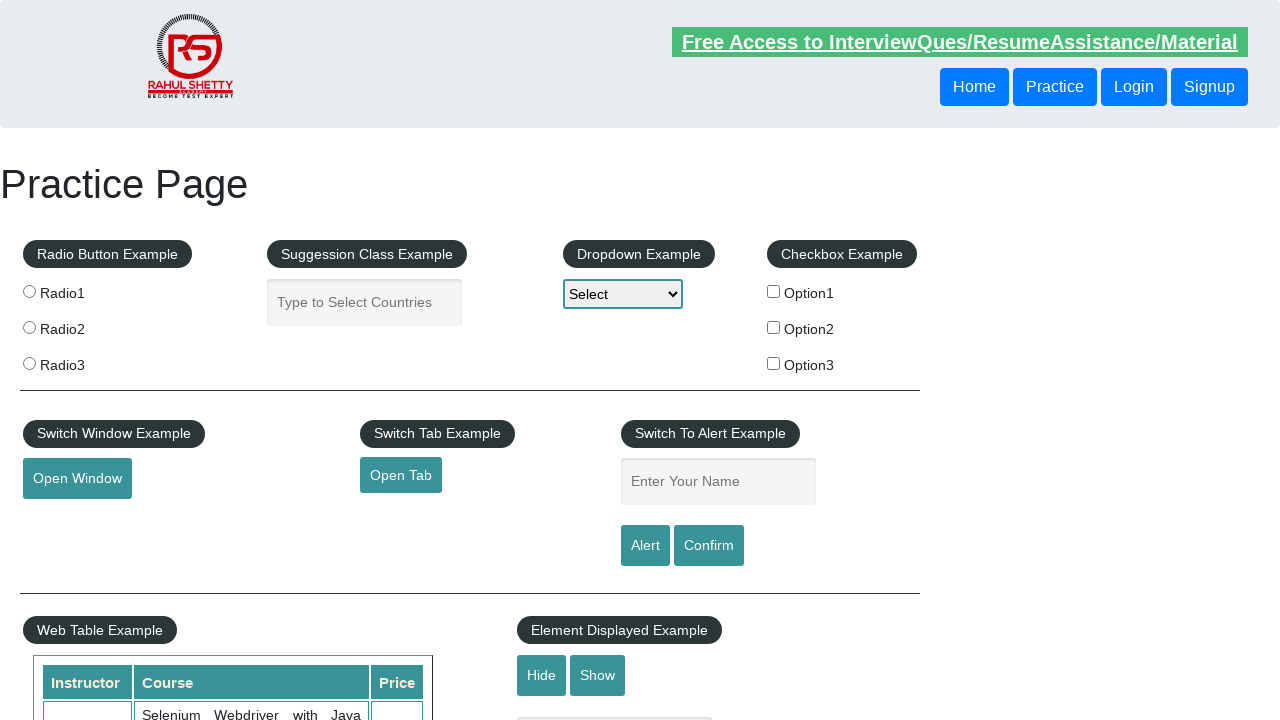

Clicked mentorship navigation link within the iframe at (618, 360) on #courses-iframe >> internal:control=enter-frame >> a[href='mentorship'] >> nth=0
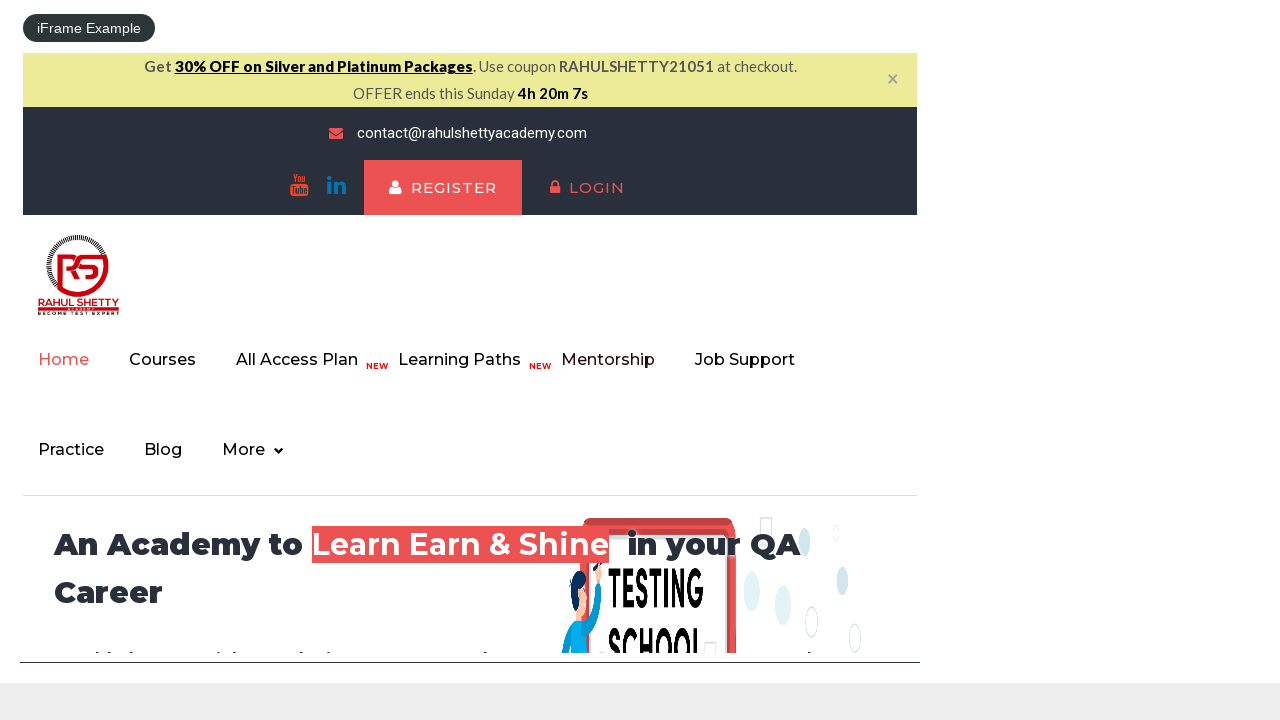

Waited 2 seconds for content to load
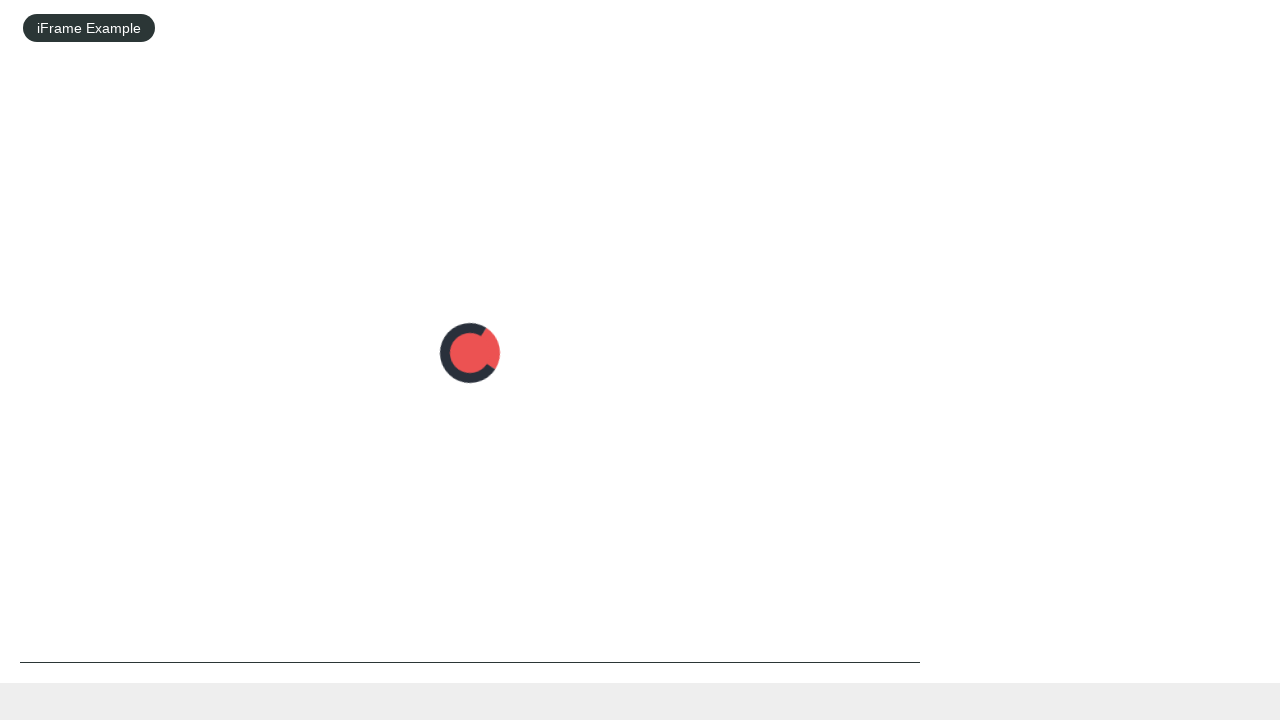

Verified pricing title element is present in the iframe
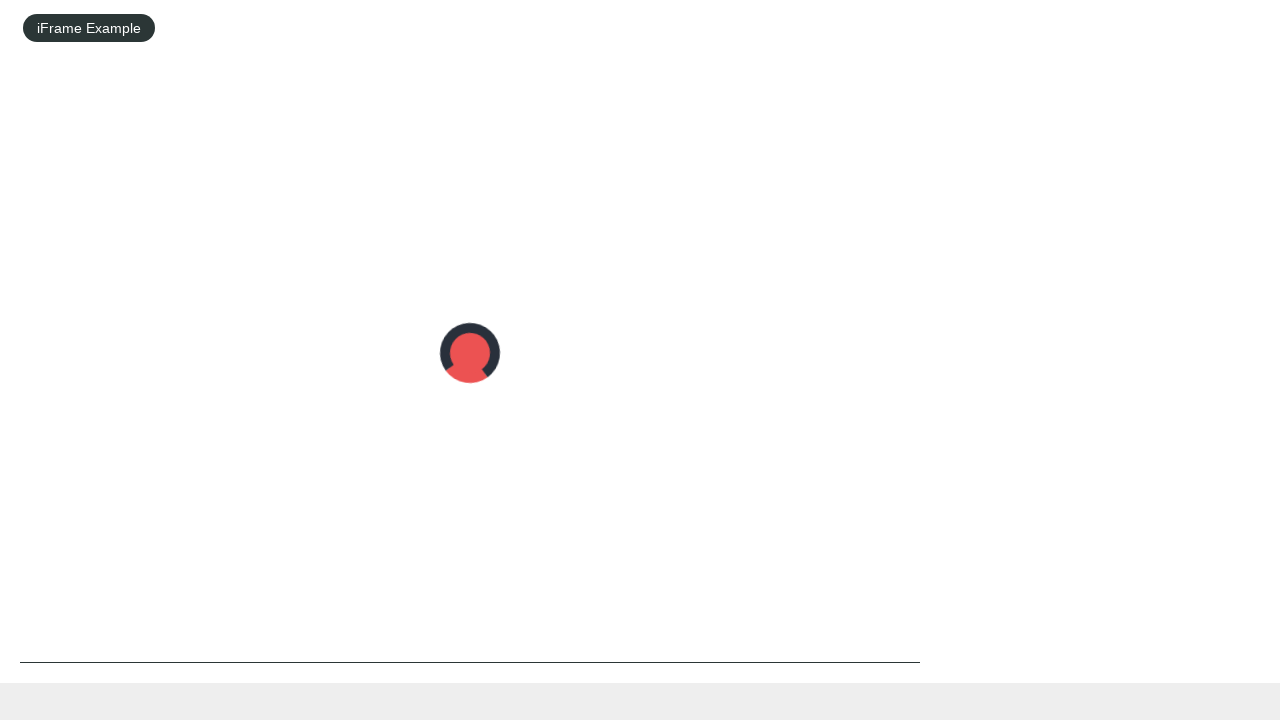

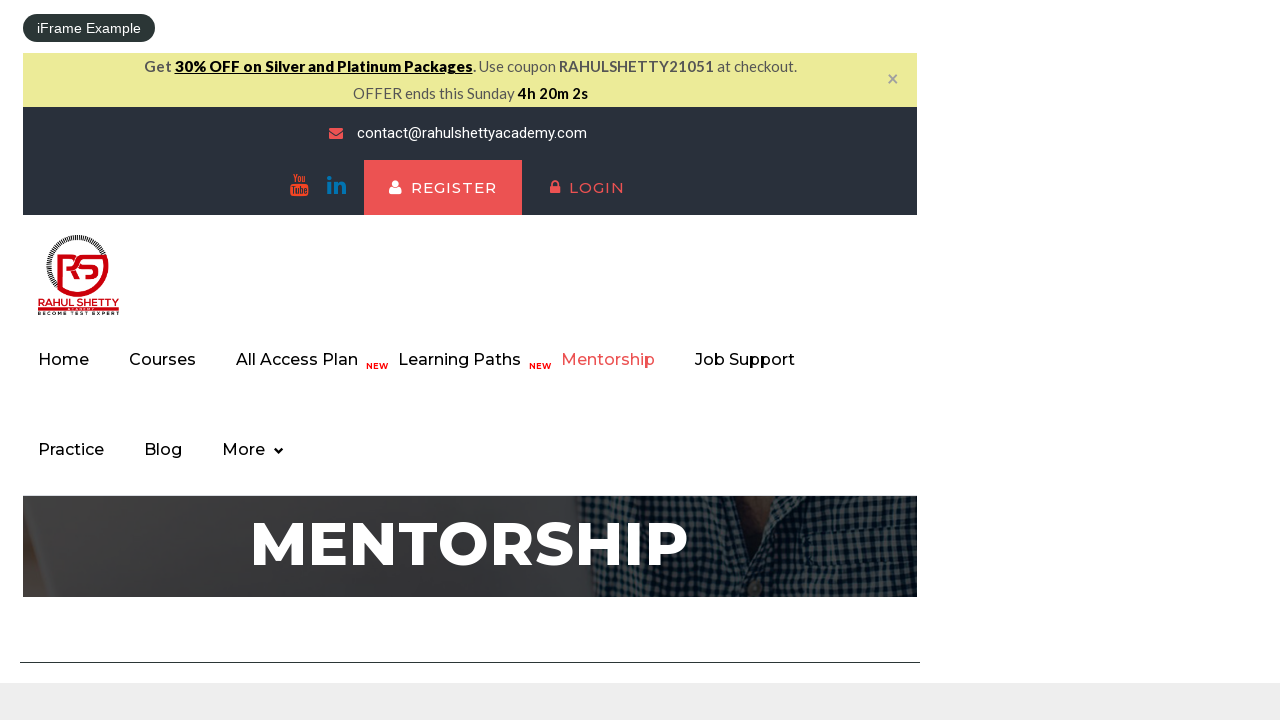